Tests vertical slider functionality by dragging the slider handle to a new position

Starting URL: https://jqueryui.com/slider/#slider-vertical

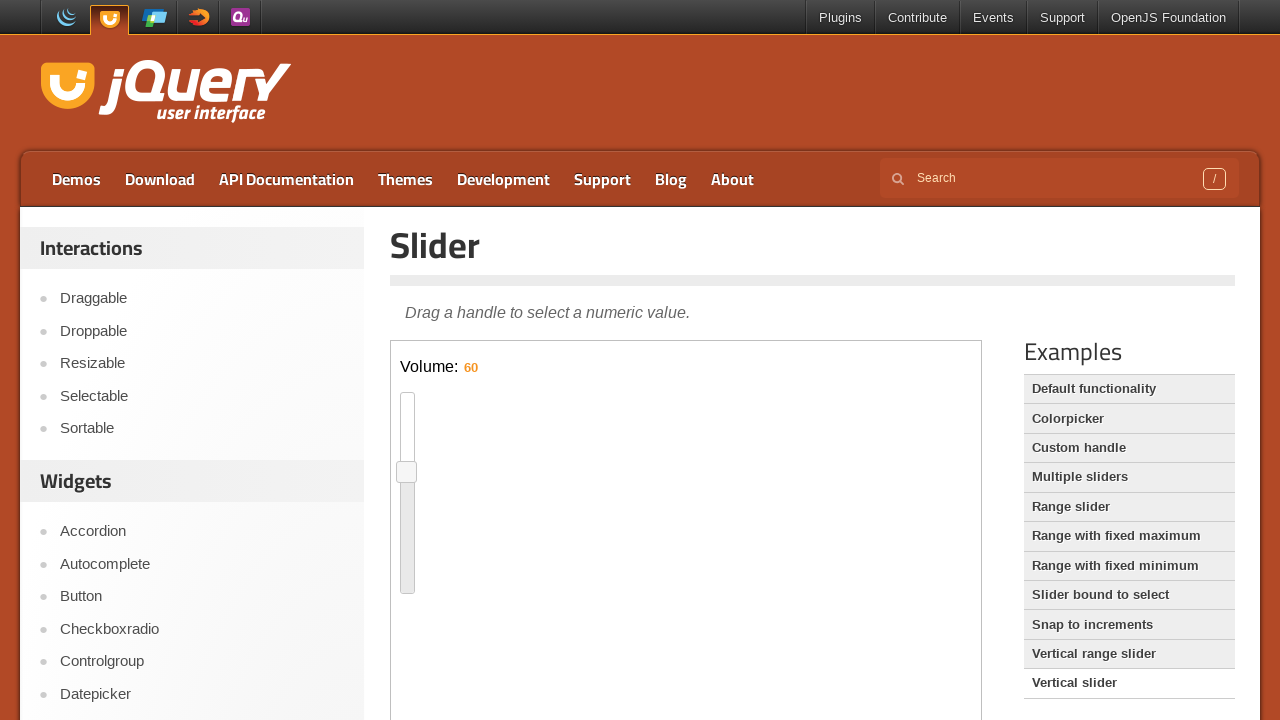

Located the iframe containing the vertical slider
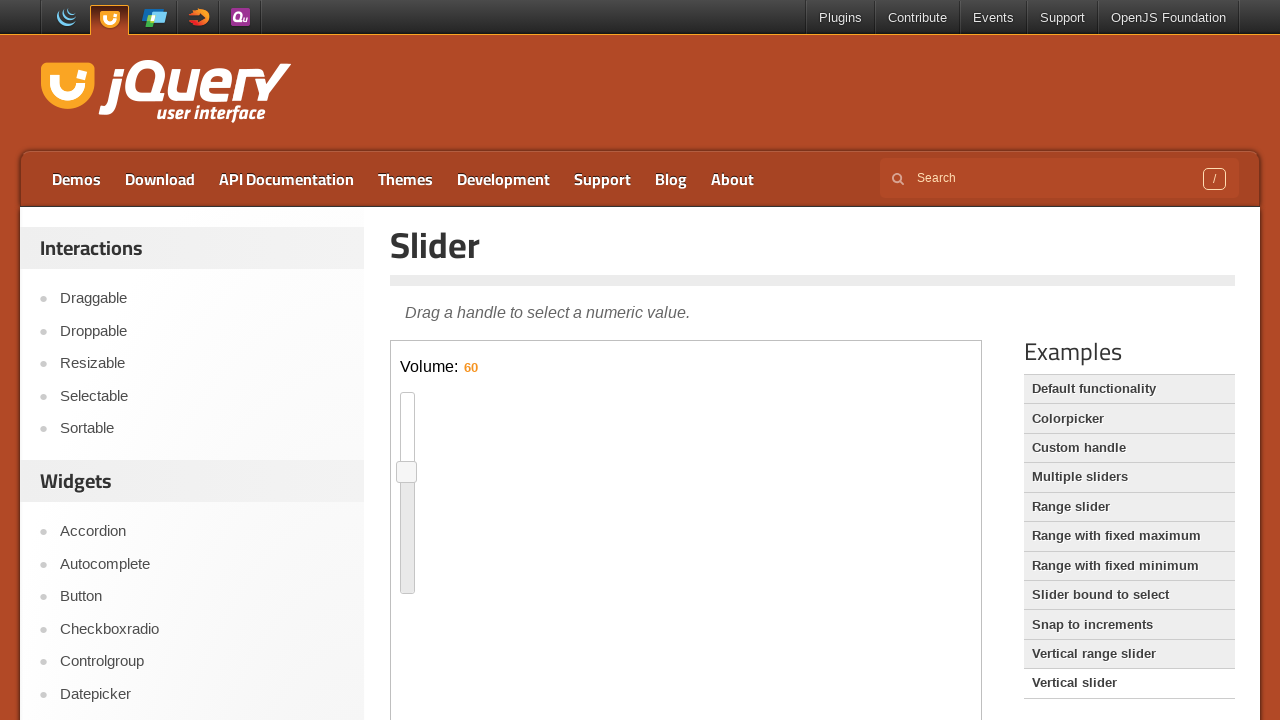

Located the vertical slider handle element
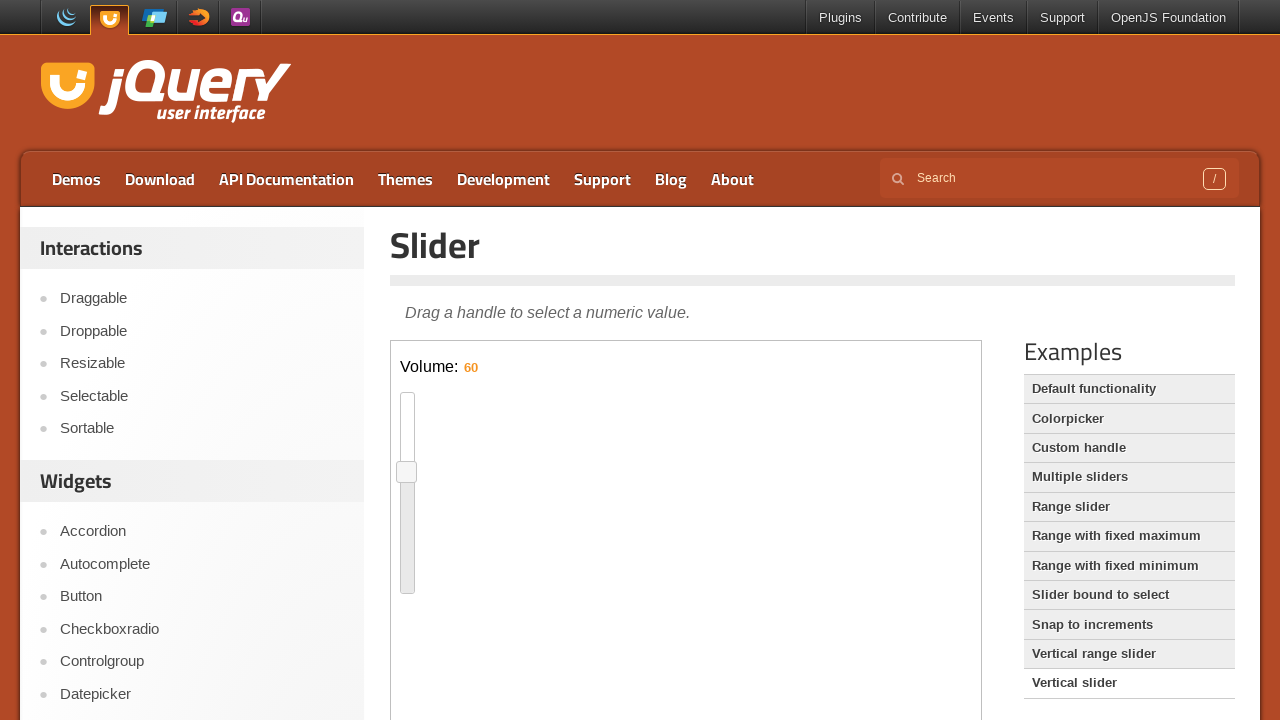

Retrieved bounding box of slider handle
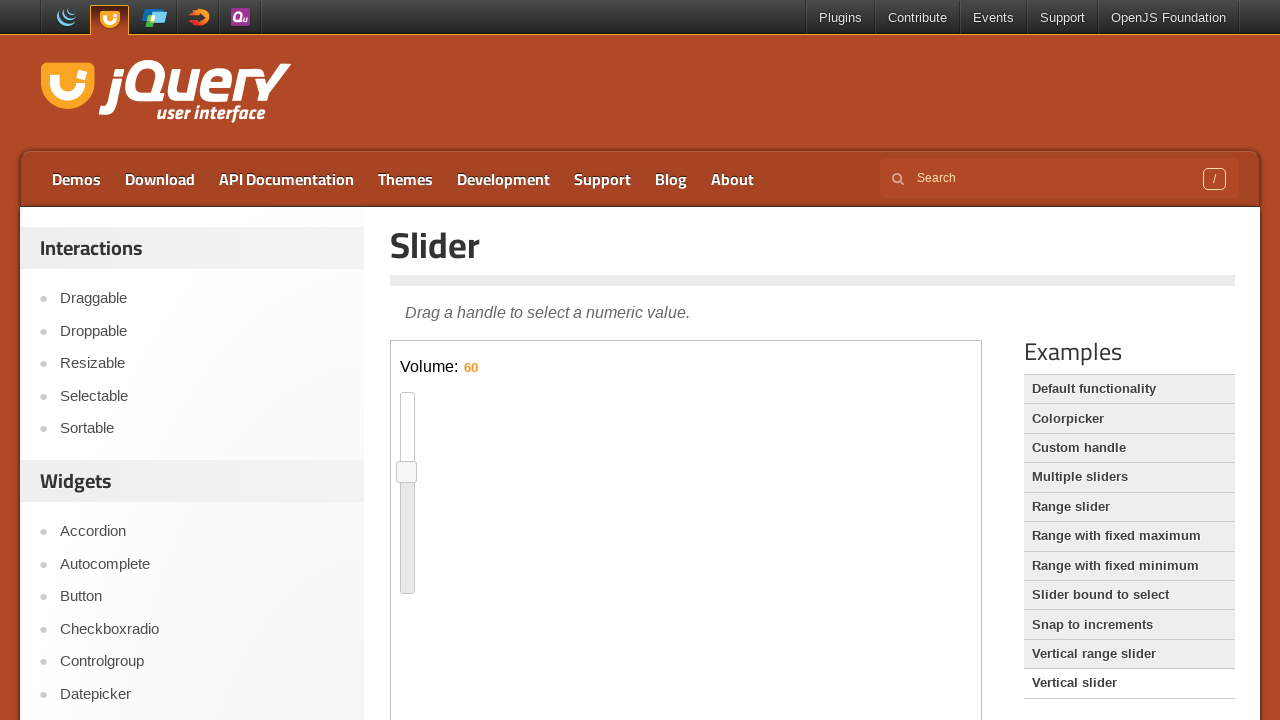

Moved mouse to center of slider handle at (407, 472)
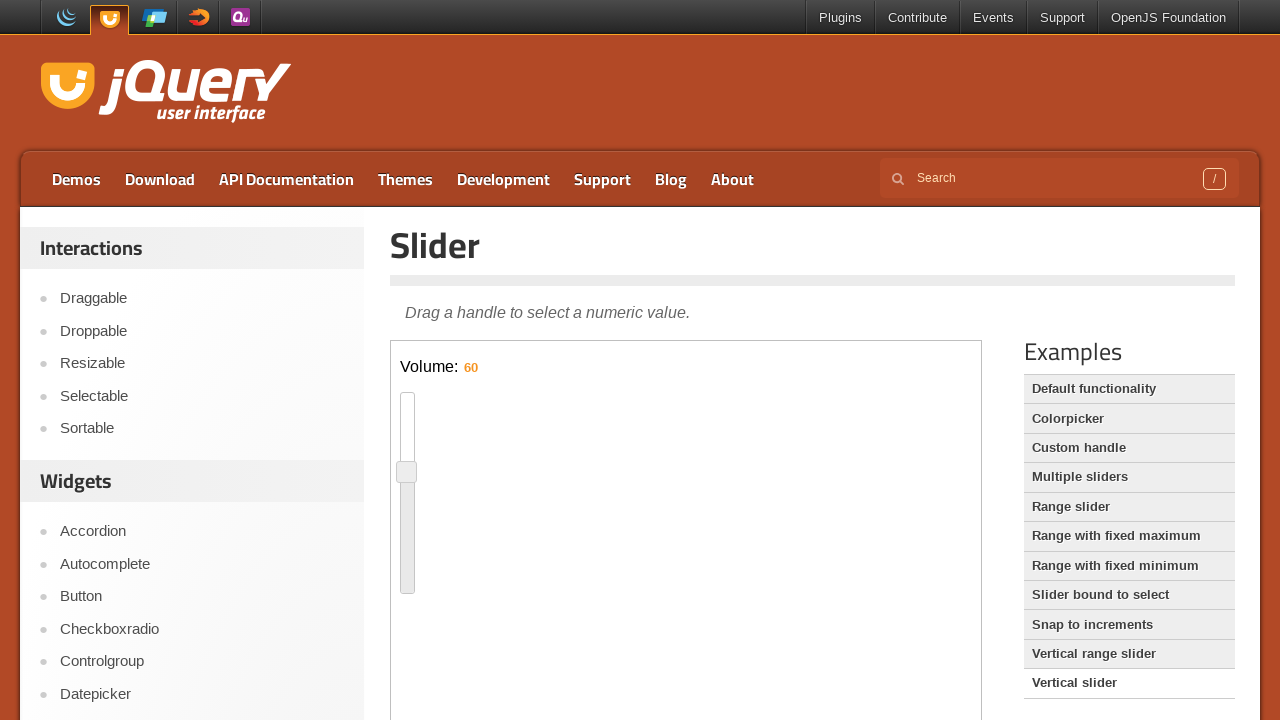

Pressed mouse button down on slider handle at (407, 472)
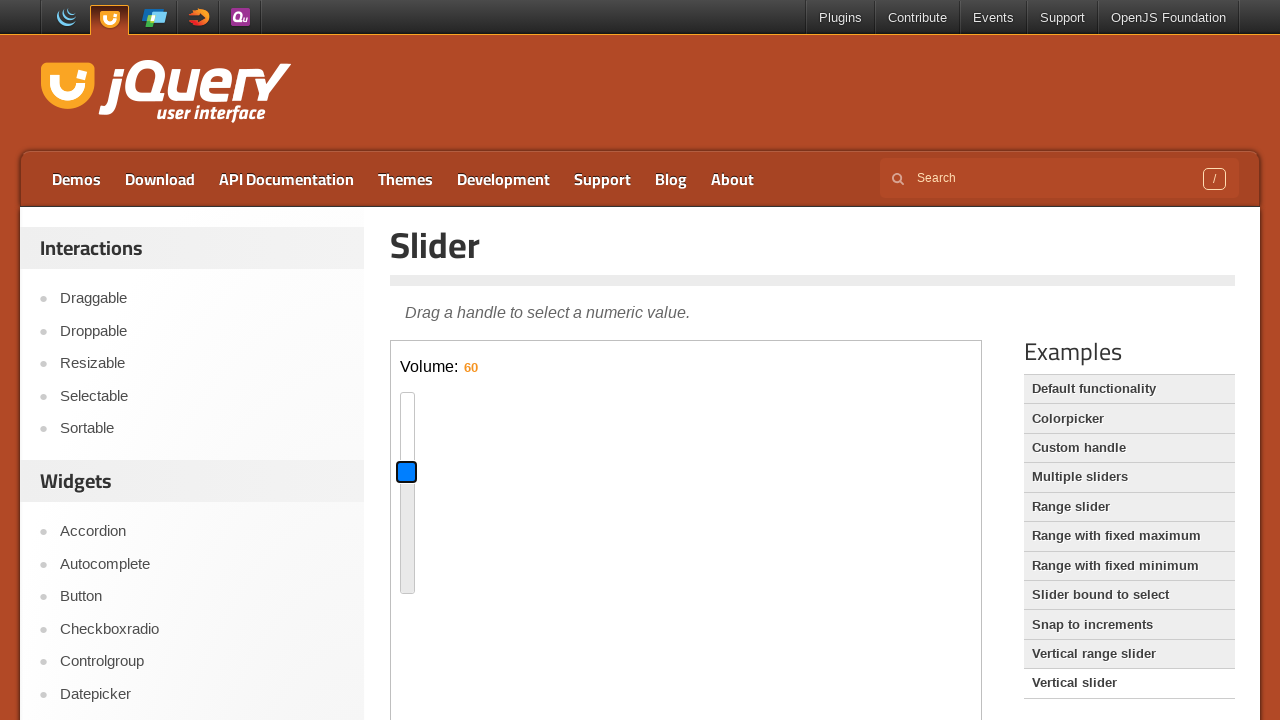

Dragged slider handle 90 pixels to the right at (497, 472)
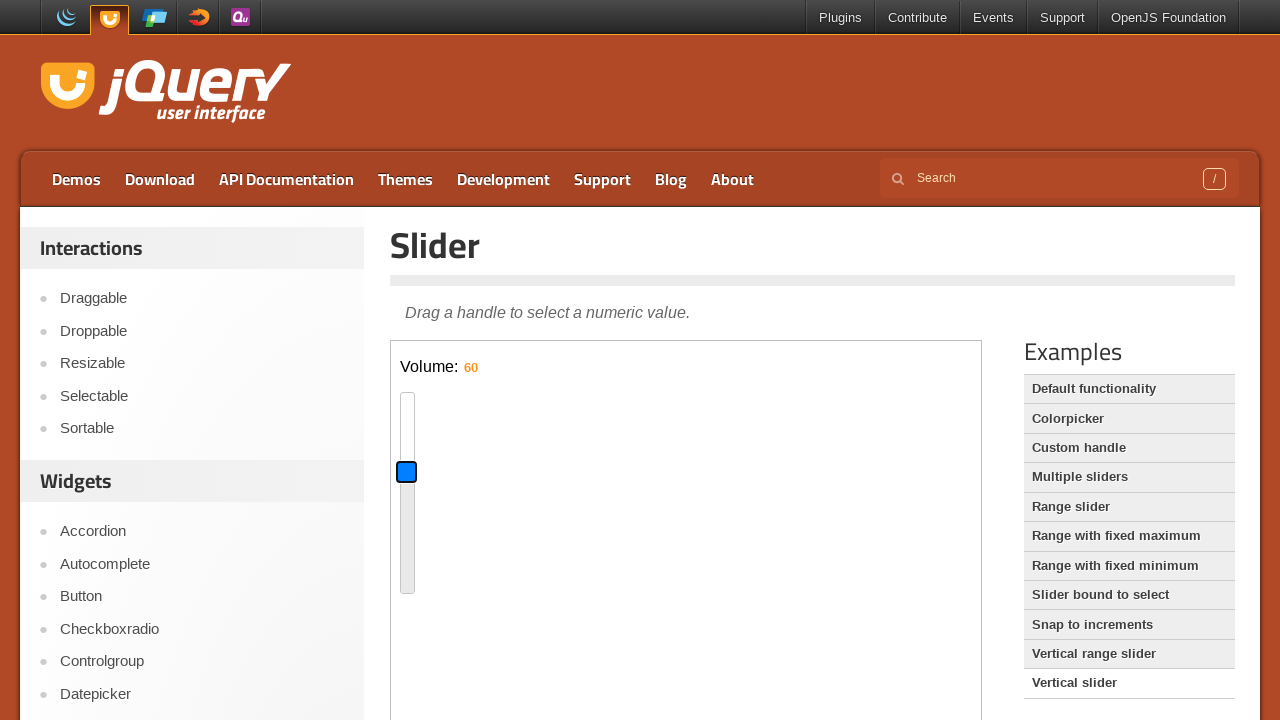

Released mouse button after dragging slider handle at (497, 472)
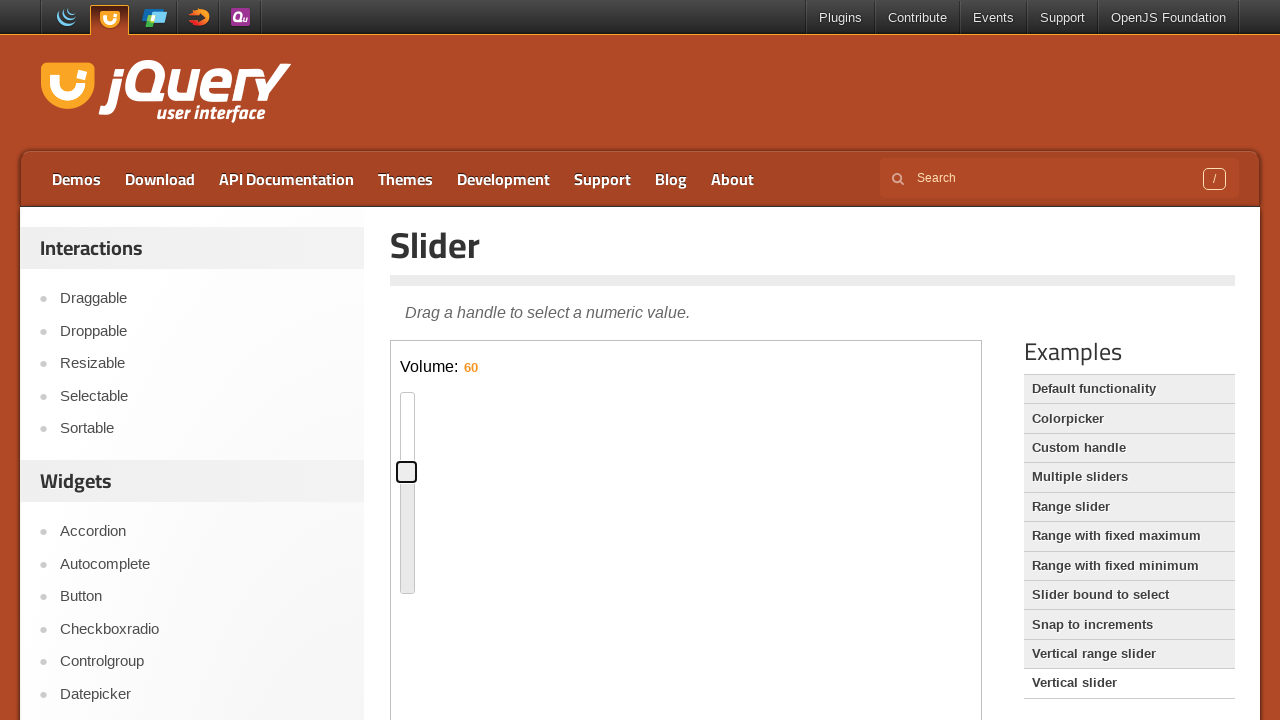

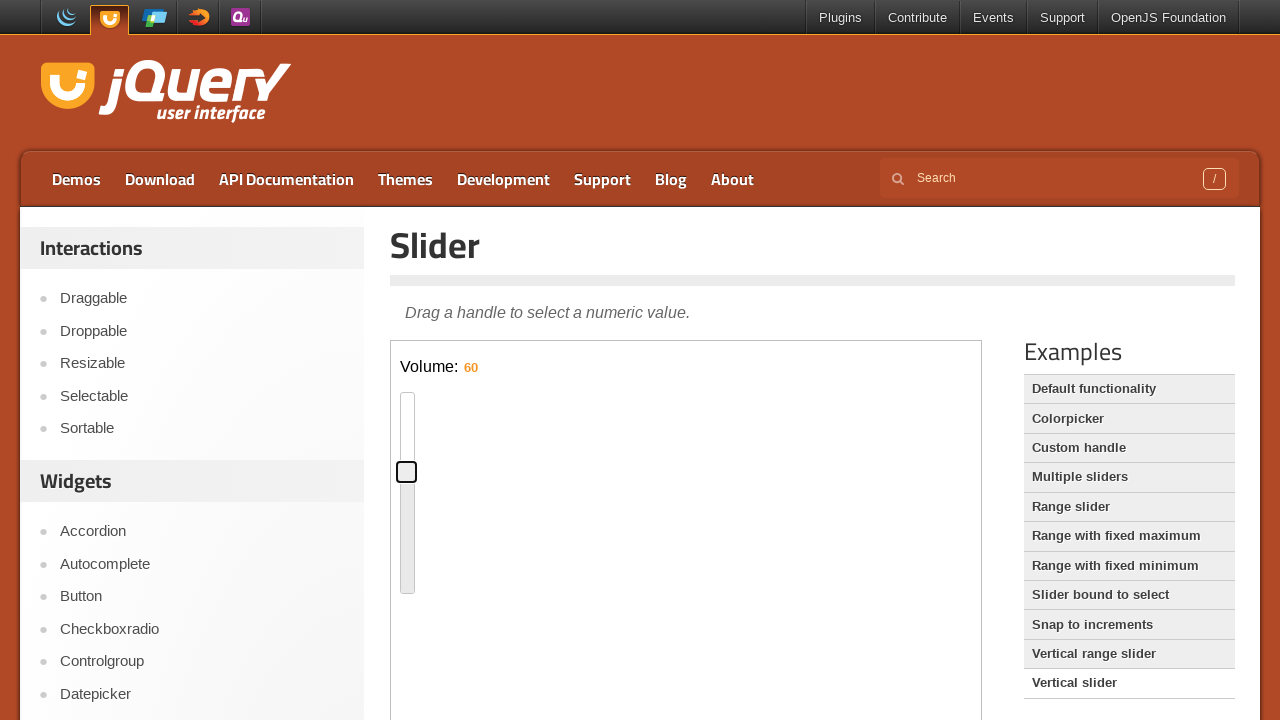